Tests drag and drop functionality by dragging a "Drag me" element and dropping it onto a "Drop here" target, then verifying the text changes to "Dropped!"

Starting URL: https://demoqa.com/droppable

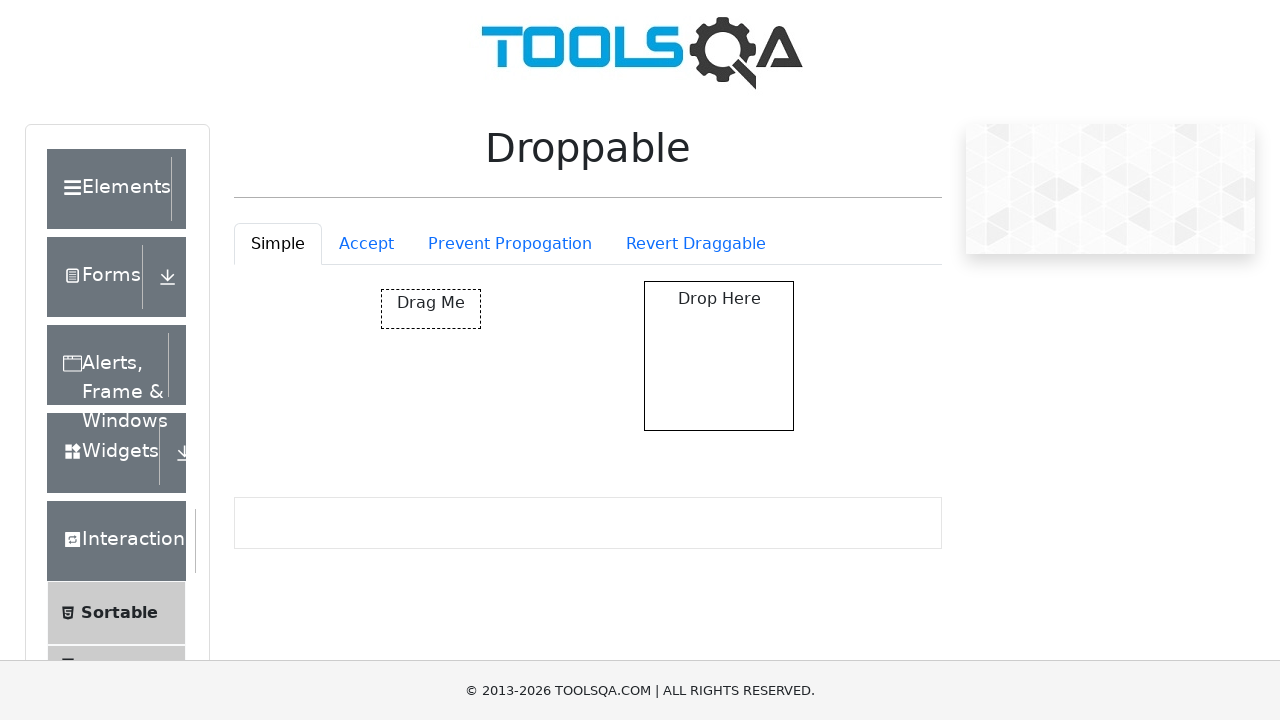

Located the draggable element with id 'draggable'
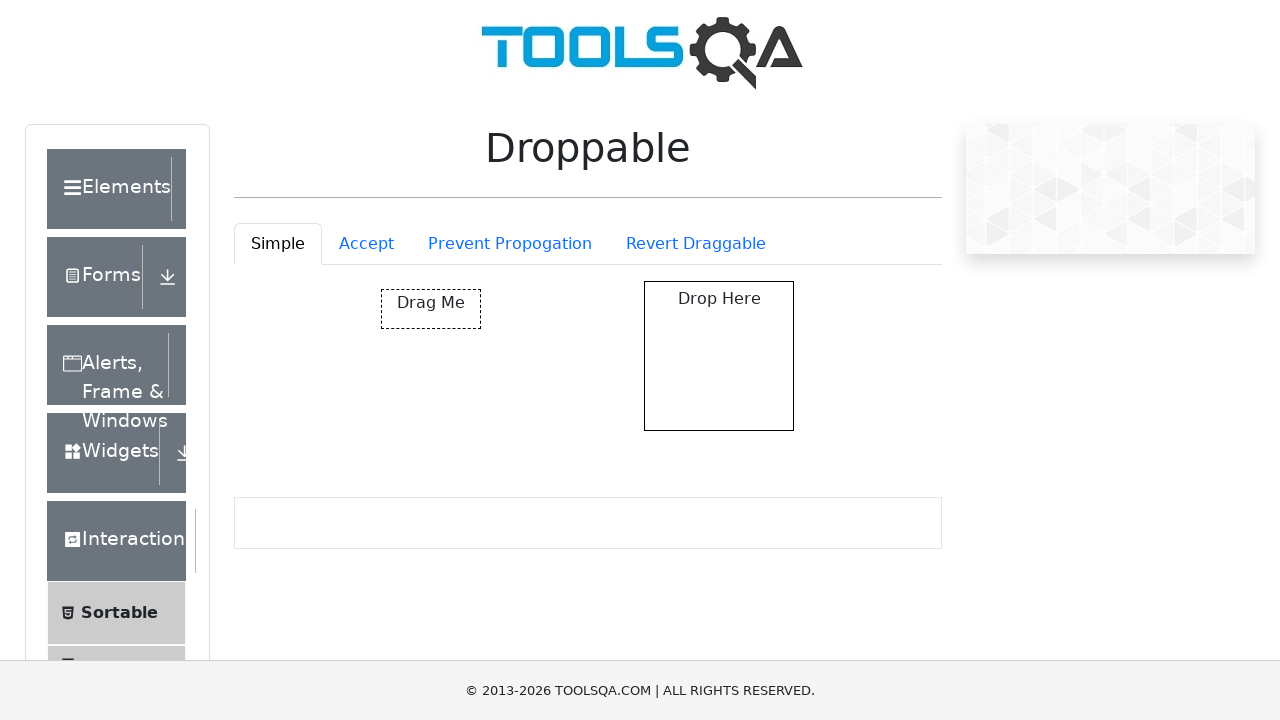

Located the drop target element with id 'droppable'
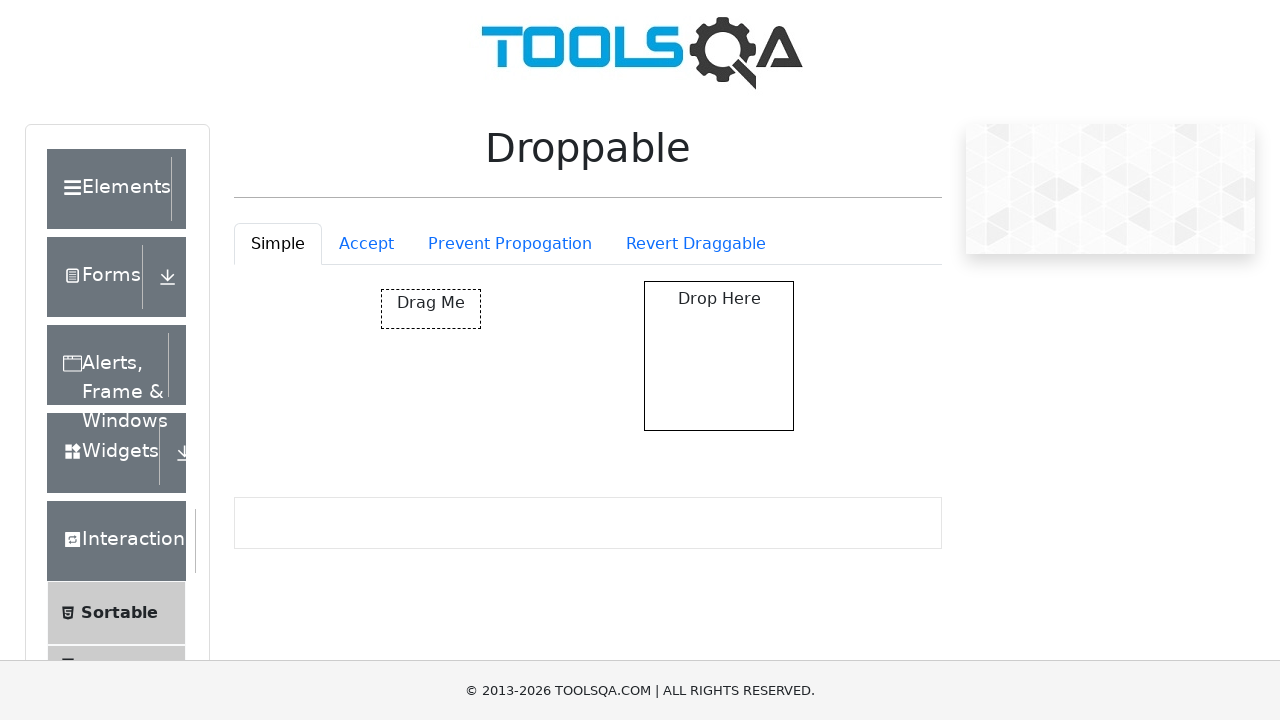

Dragged 'Drag me' element and dropped it onto the drop target at (719, 356)
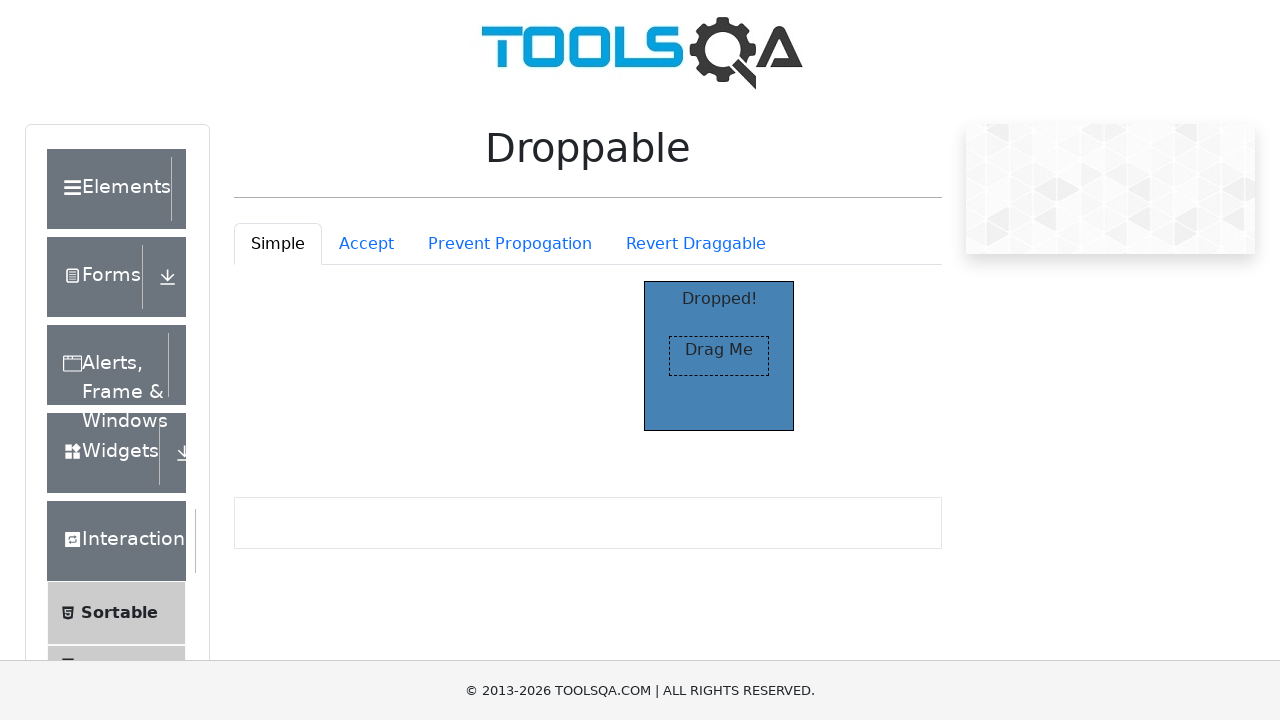

Verified that drop target text changed to 'Dropped!'
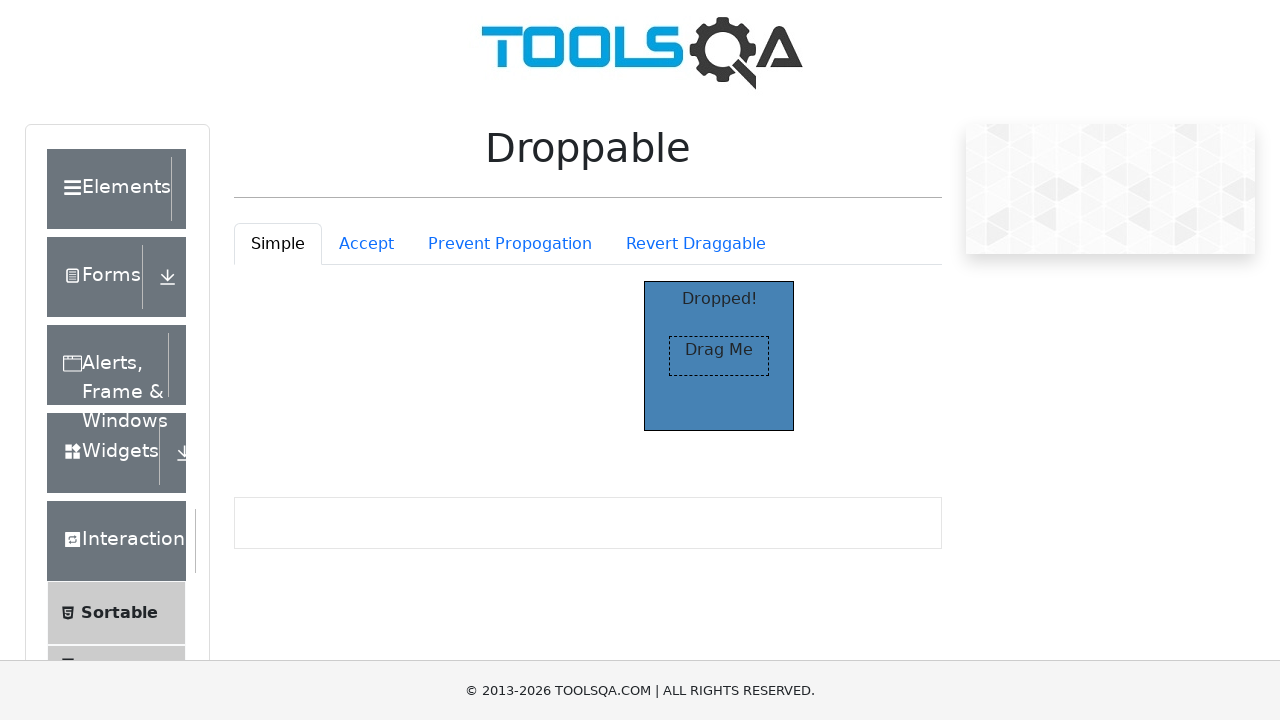

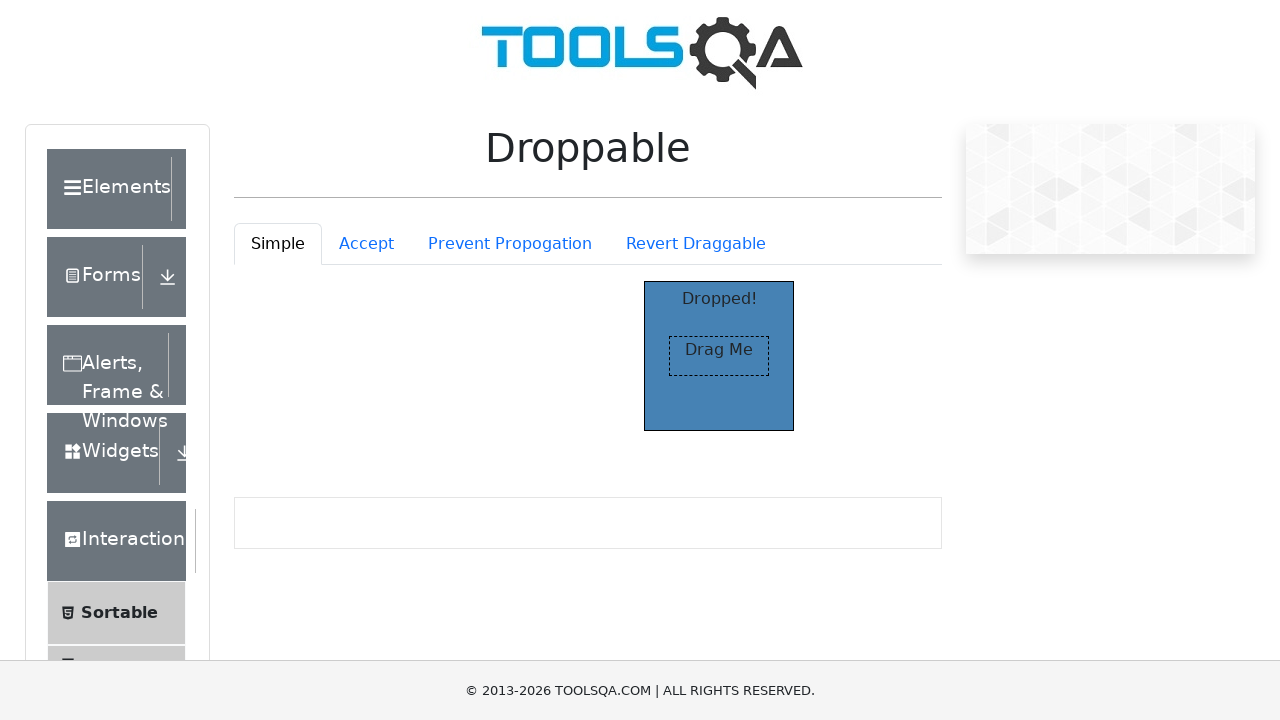